Tests autocomplete dropdown functionality by typing partial text and selecting a matching country from the suggestions

Starting URL: https://rahulshettyacademy.com/dropdownsPractise/

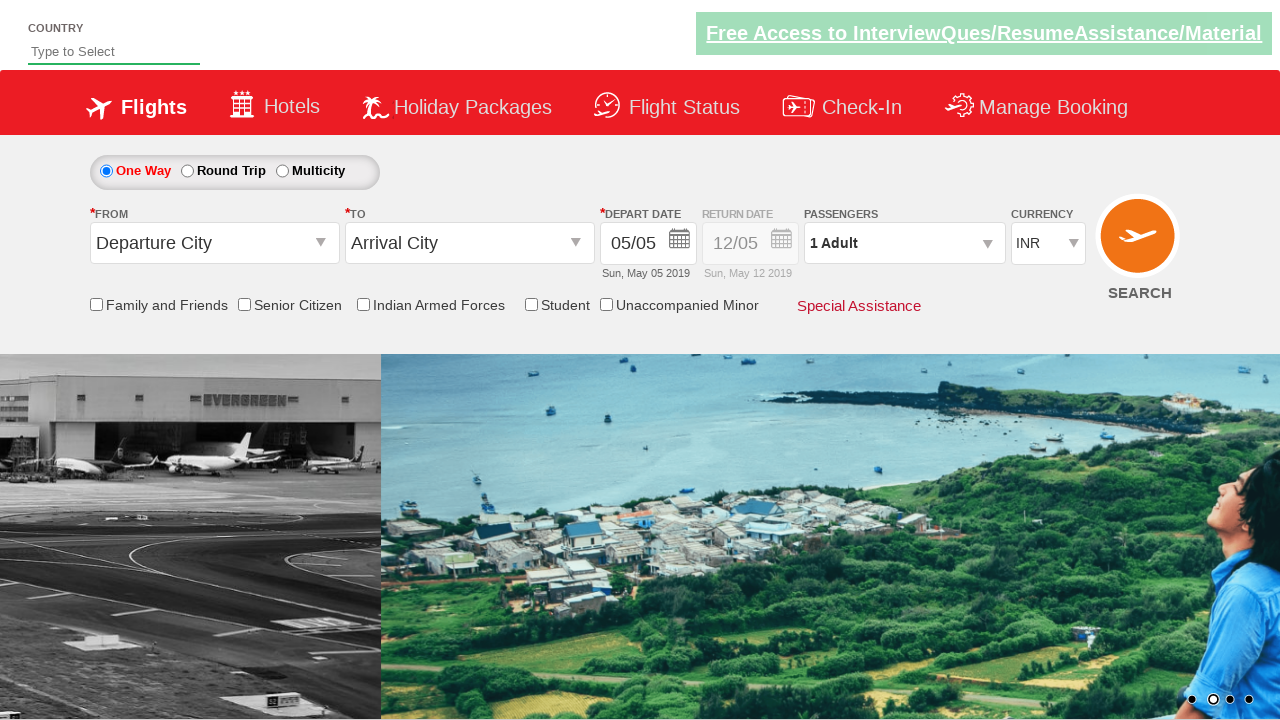

Typed 'Ind' in autocomplete field to trigger suggestions on #autosuggest
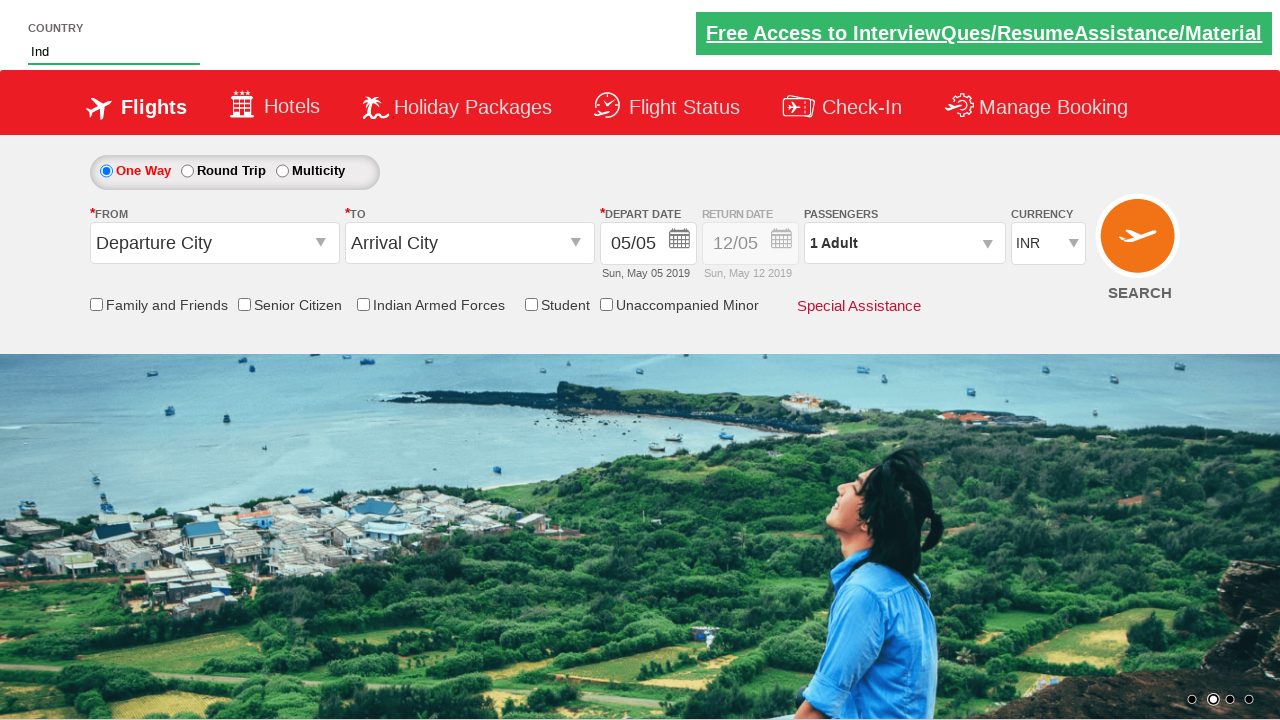

Autocomplete dropdown suggestions appeared
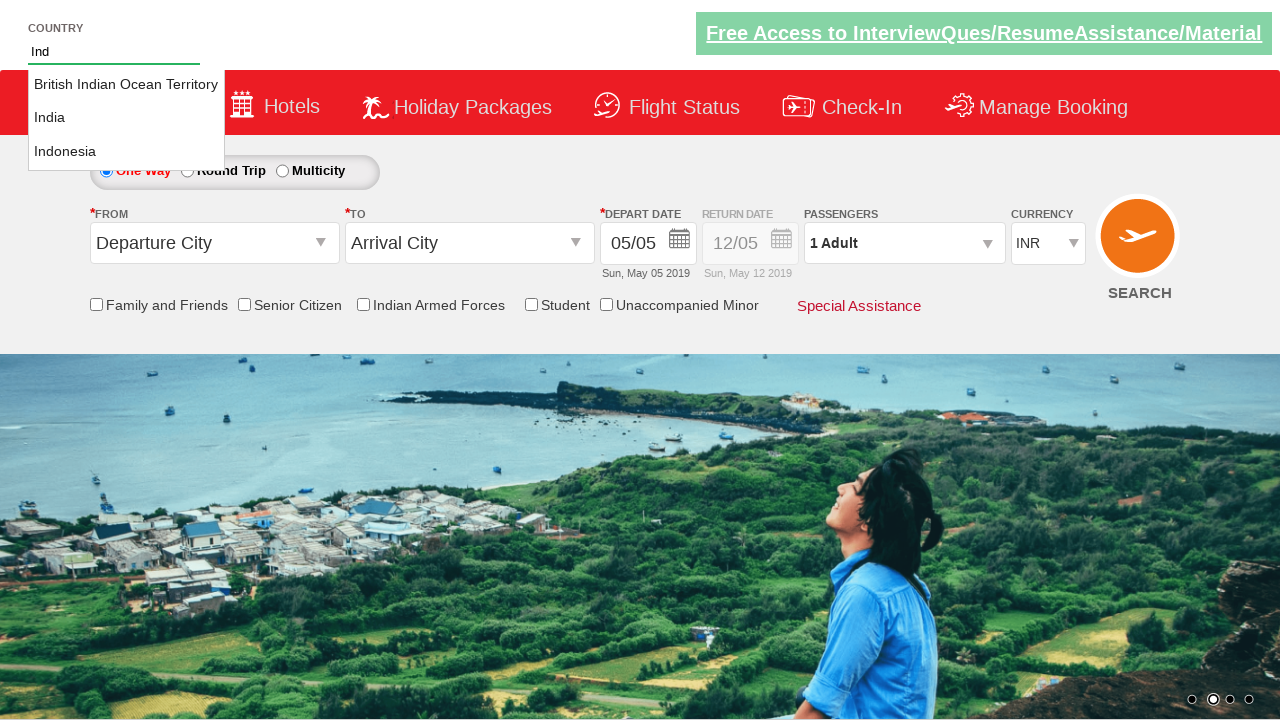

Retrieved all country options from dropdown suggestions
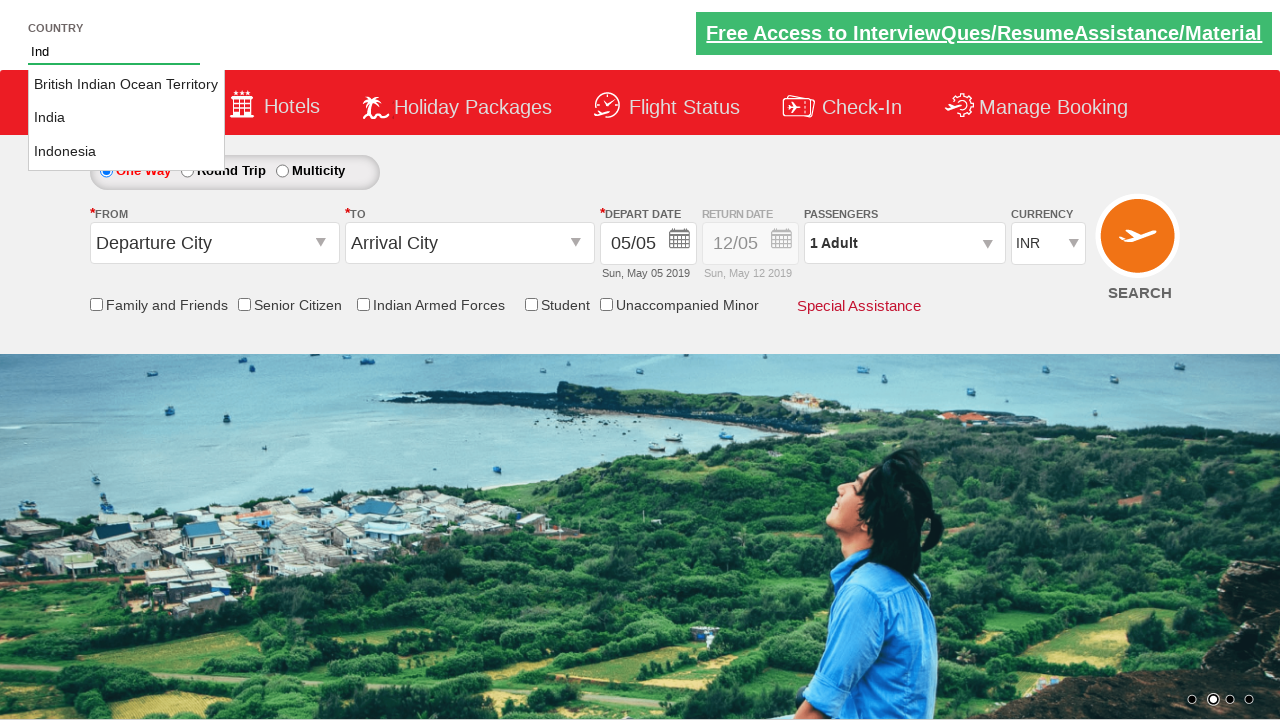

Clicked on 'India' from dropdown suggestions at (126, 118) on li[class='ui-menu-item'] a >> nth=1
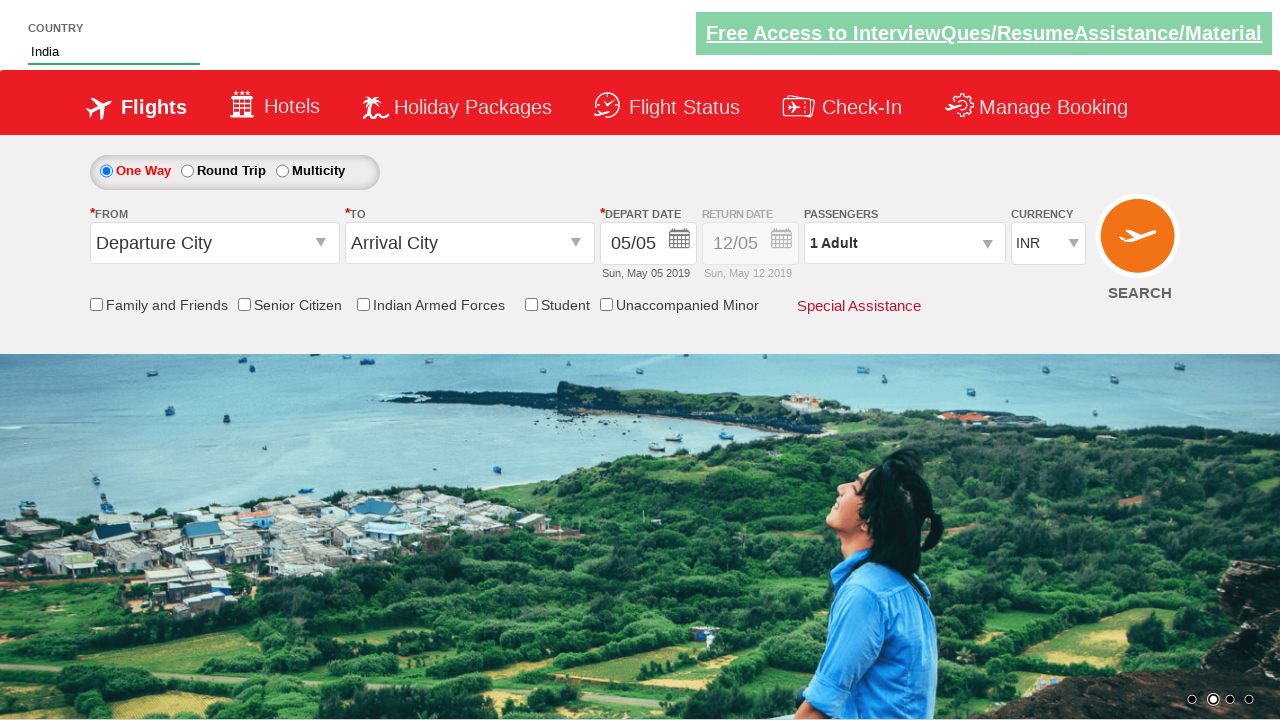

Verified that autocomplete field contains 'India'
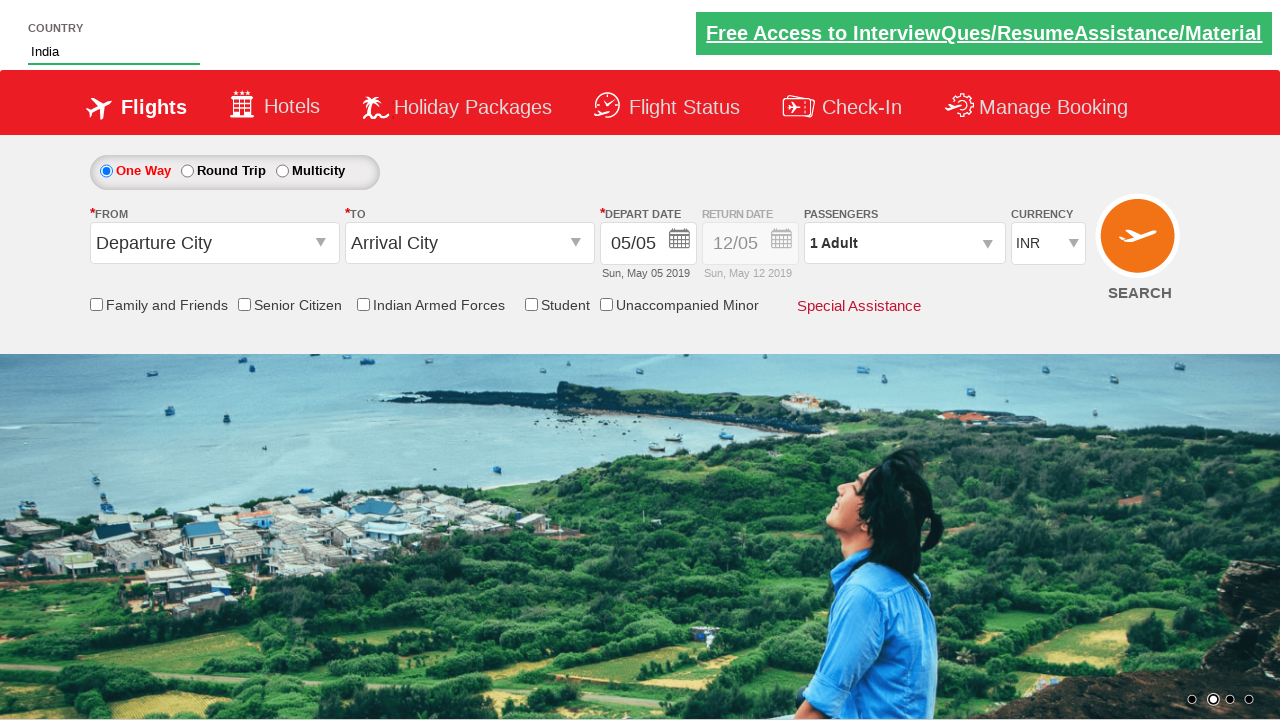

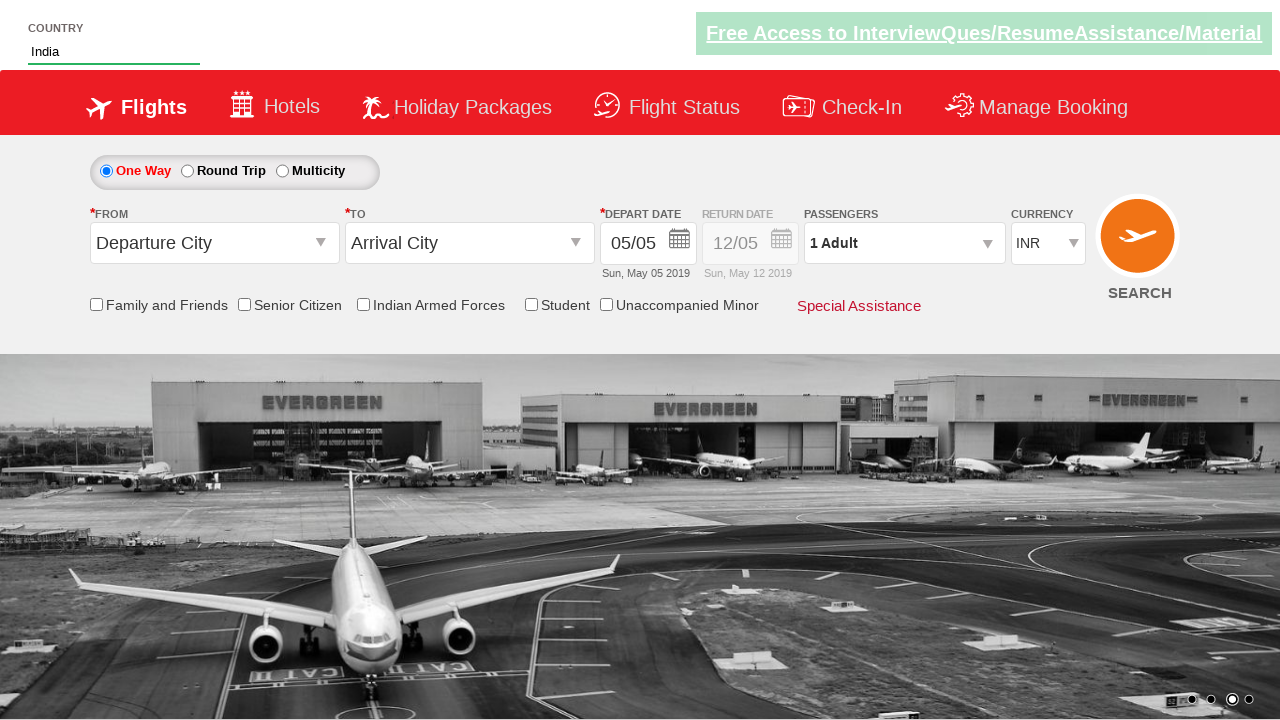